Tests Vue.js custom dropdown by clicking to expand the dropdown menu and selecting the "Second Option" item

Starting URL: https://mikerodham.github.io/vue-dropdowns/

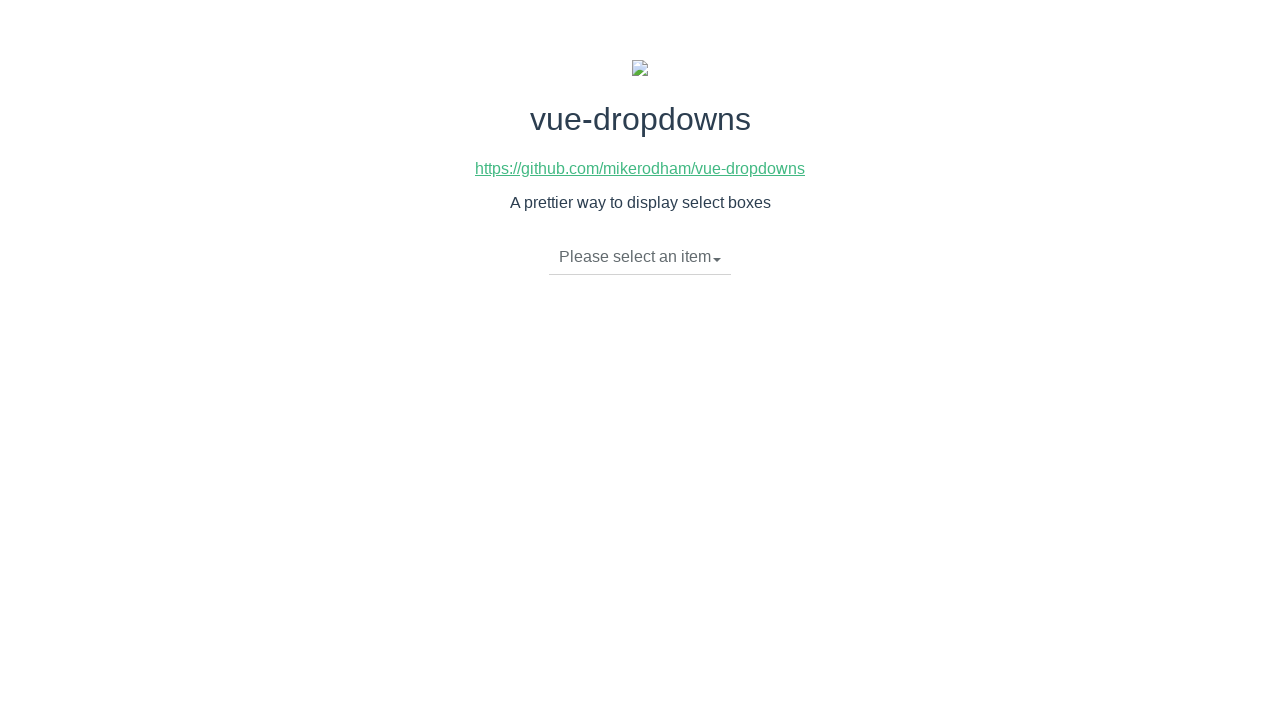

Clicked dropdown toggle to expand the Vue.js custom dropdown menu at (640, 257) on li.dropdown-toggle
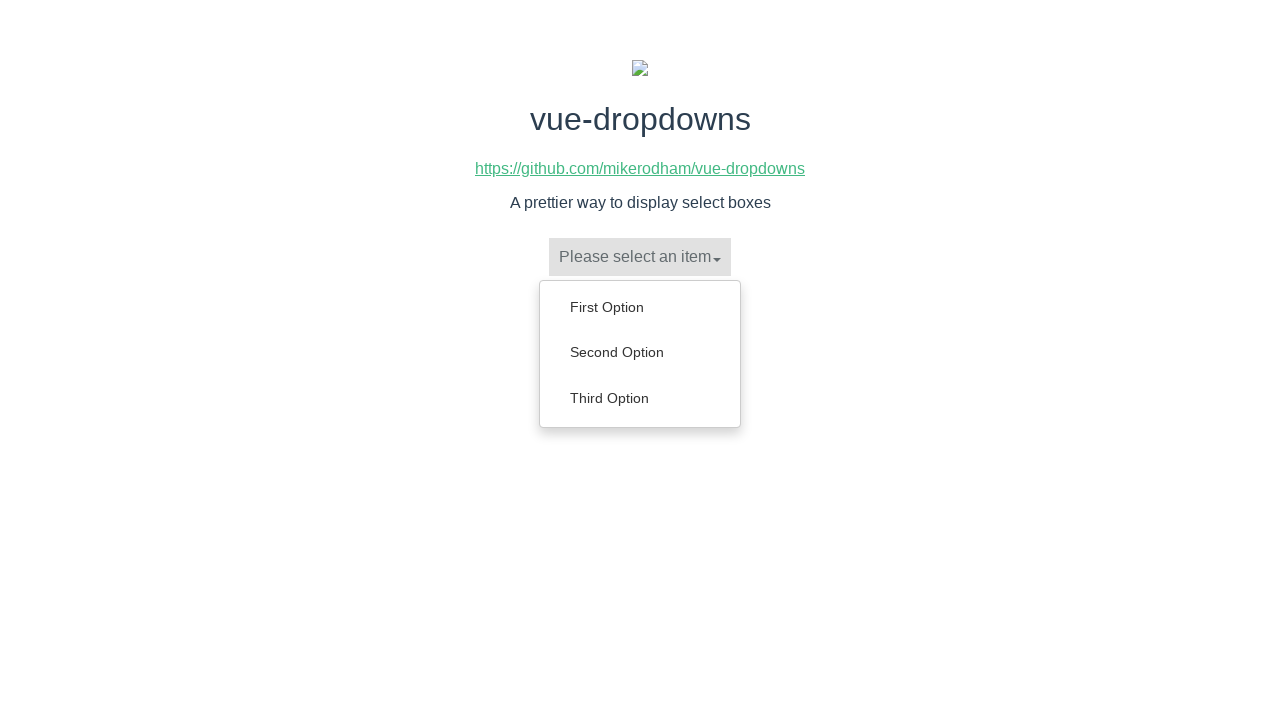

Dropdown menu items became visible
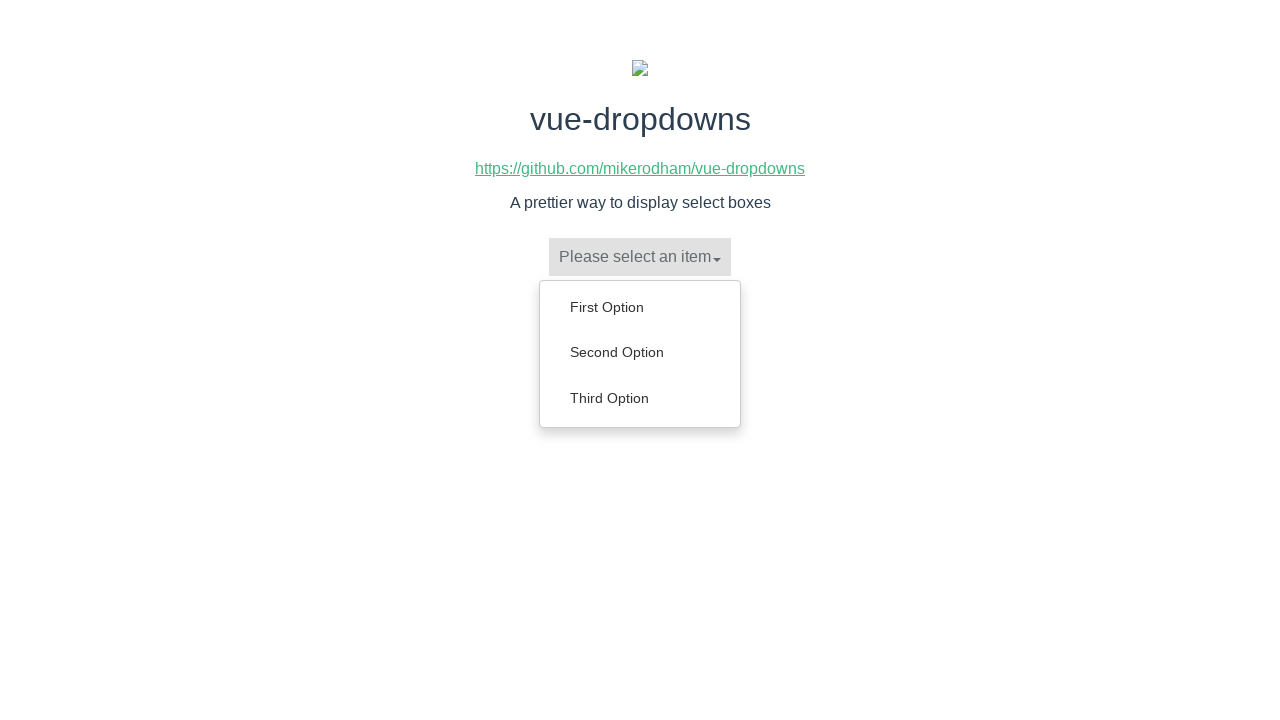

Clicked 'Second Option' item from the dropdown menu at (640, 352) on ul.dropdown-menu a:has-text('Second Option')
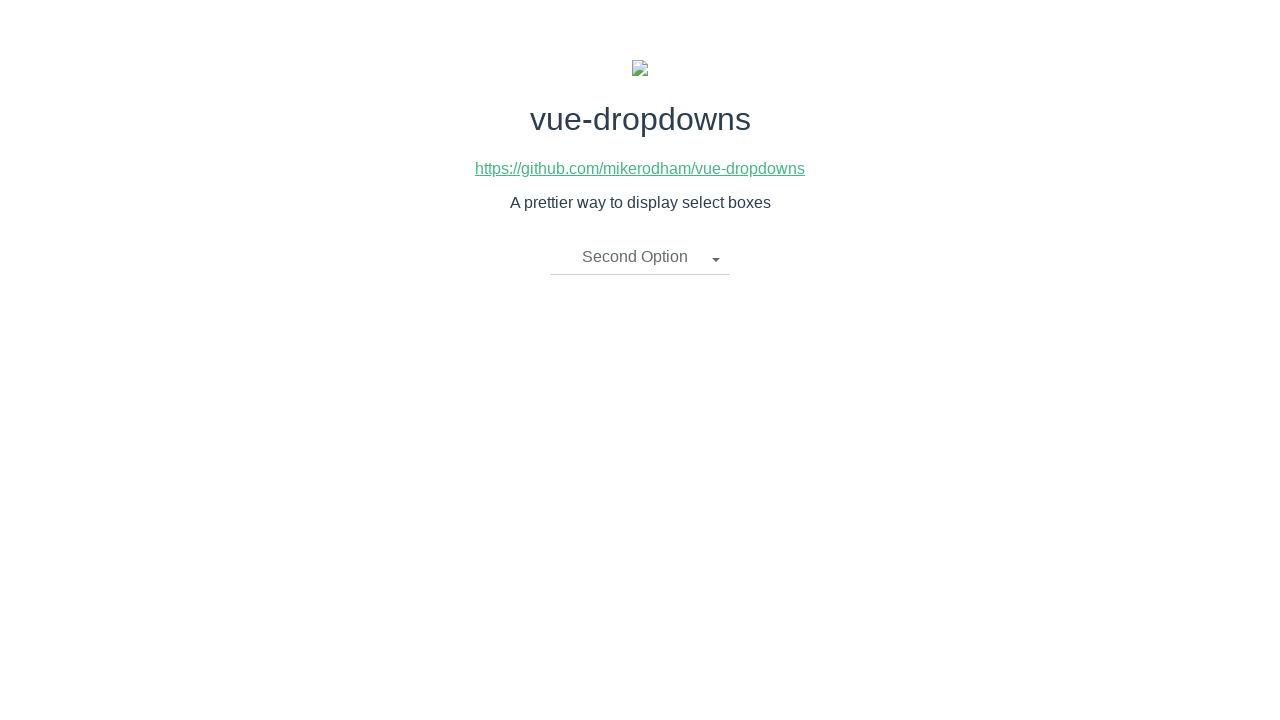

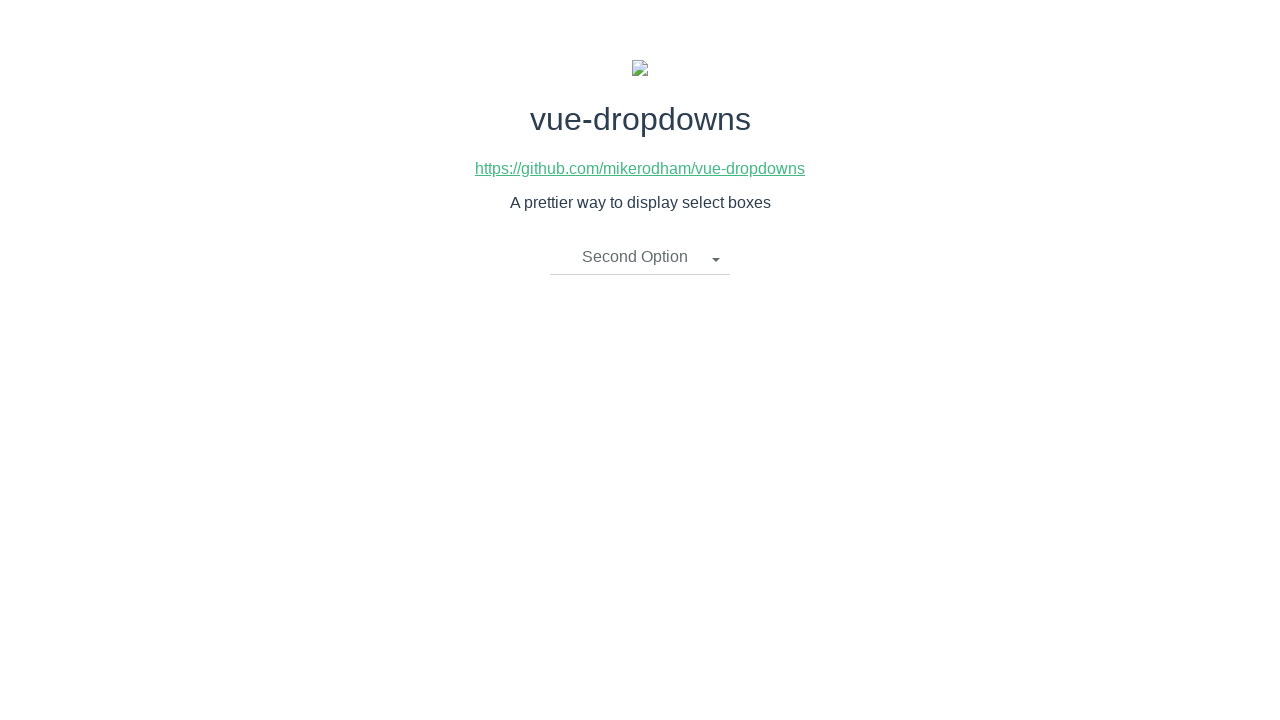